Tests a practice login form by entering credentials, checking checkboxes, submitting to get an error, then navigating to the forgot password flow and filling out the reset form with name, email, and phone number.

Starting URL: https://rahulshettyacademy.com/locatorspractice/

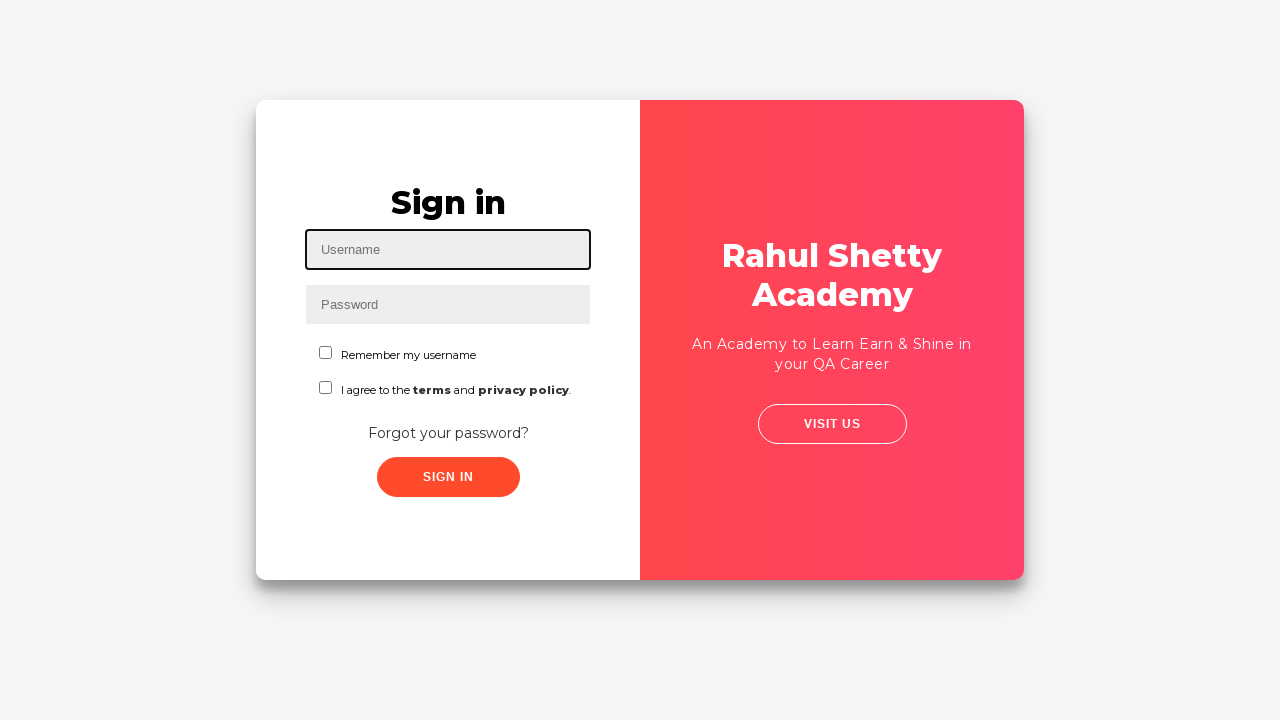

Filled username field with 'Rahul' on #inputUsername
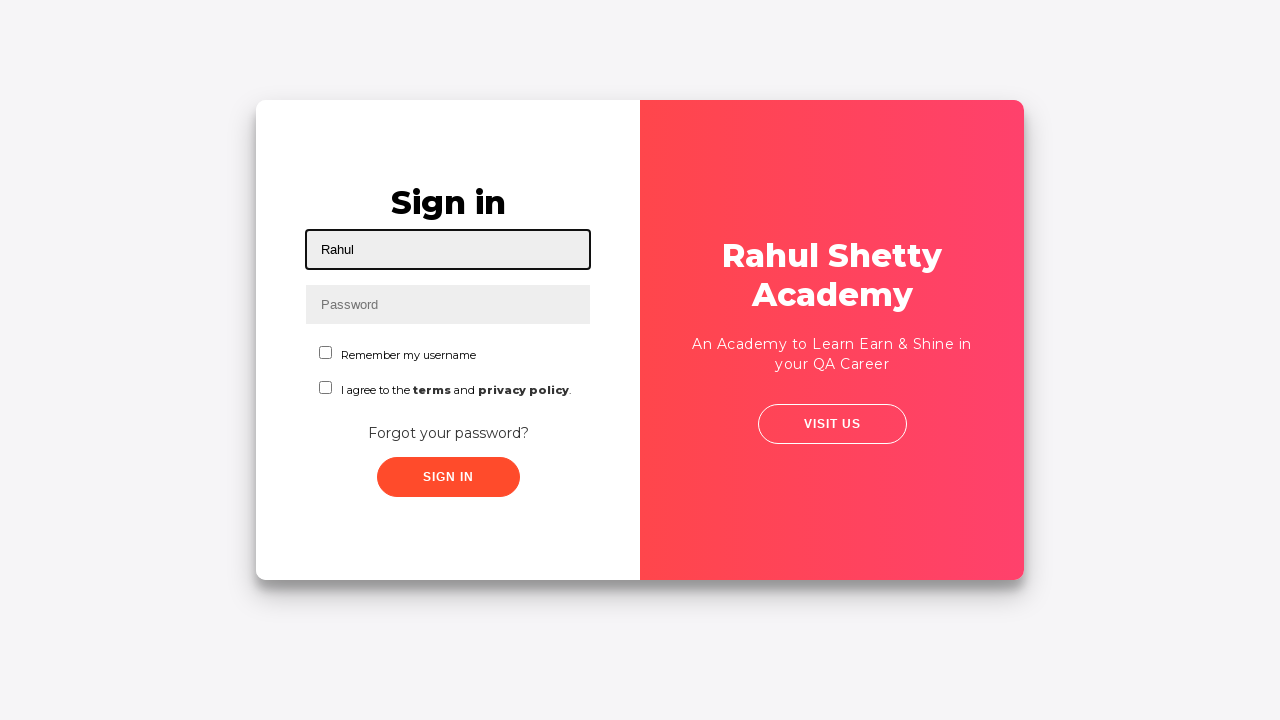

Filled password field with '12345' on input[name='inputPassword']
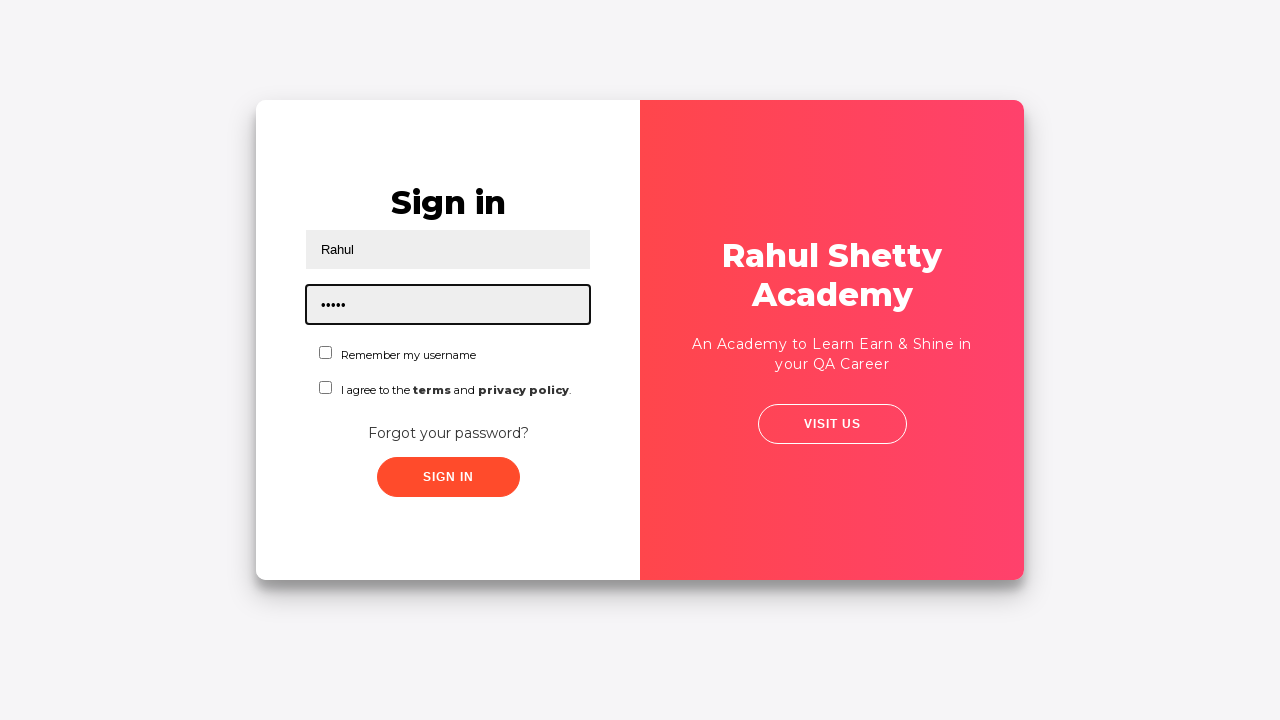

Checked first checkbox at (326, 352) on #chkboxOne
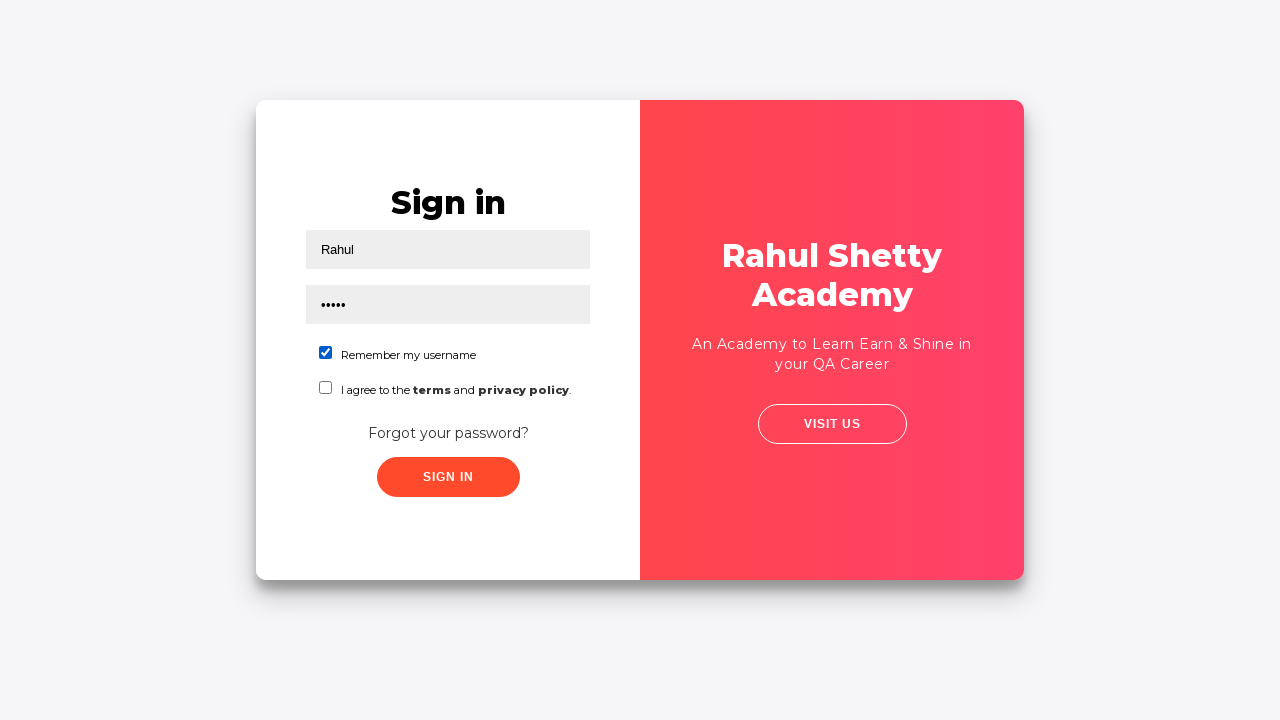

Checked second checkbox at (326, 388) on input[name='chkboxTwo']
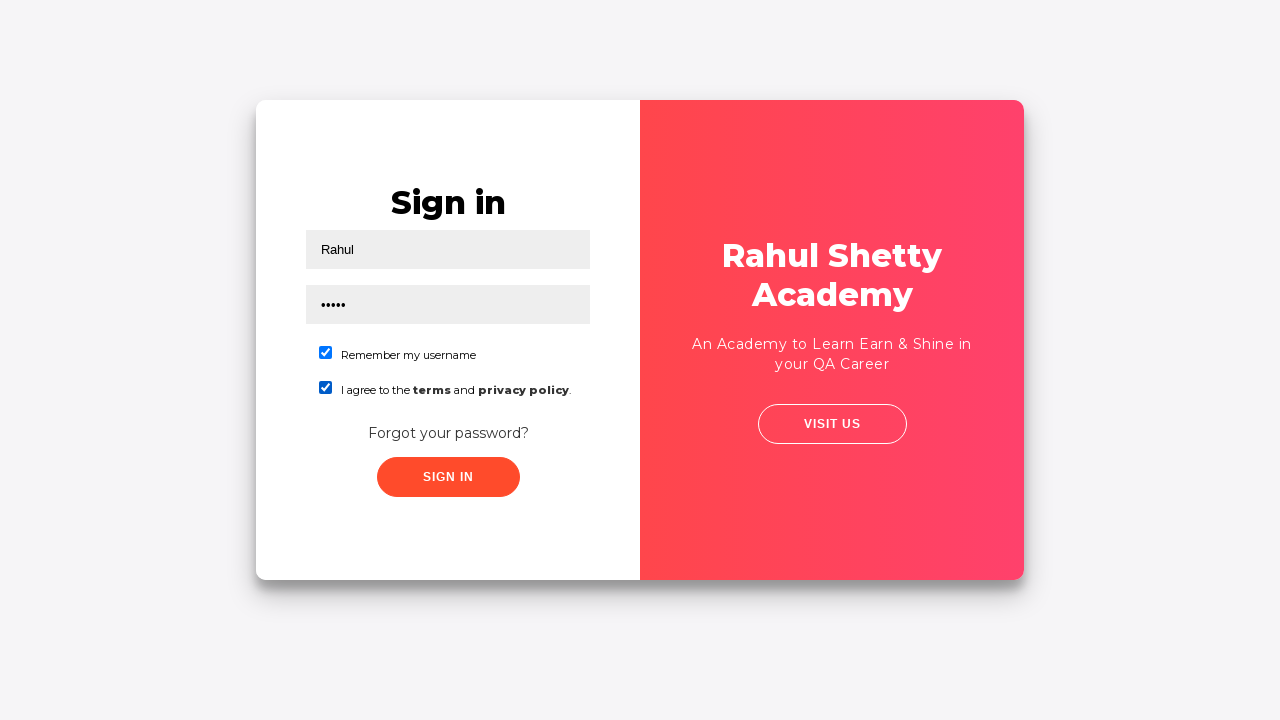

Clicked submit button at (448, 477) on .submit
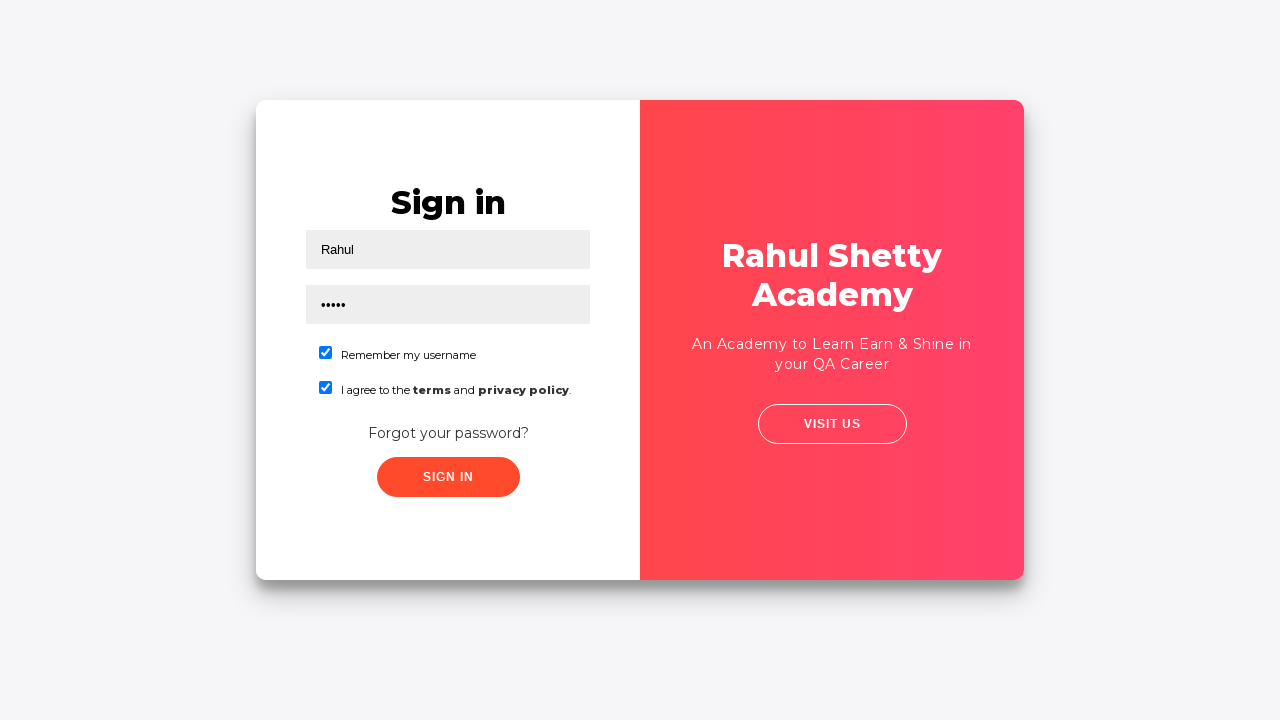

Error message appeared after login attempt
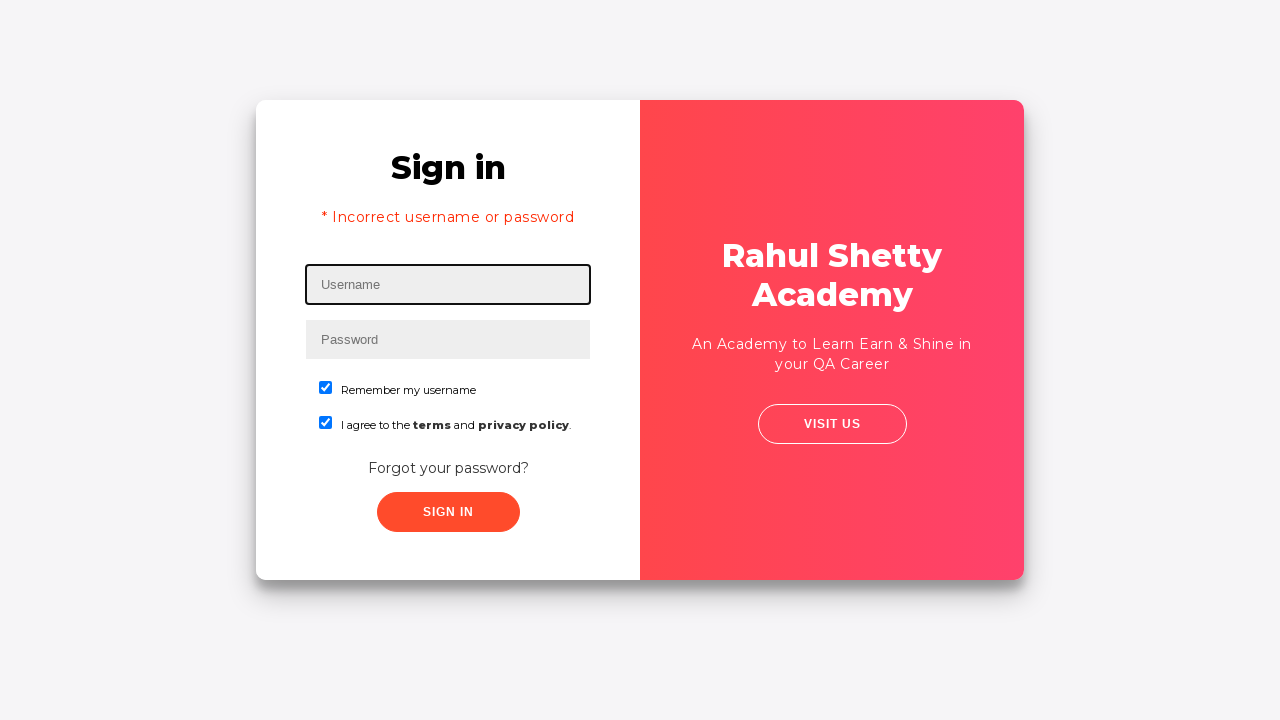

Clicked 'Forgot your password?' link at (448, 468) on text=Forgot your password?
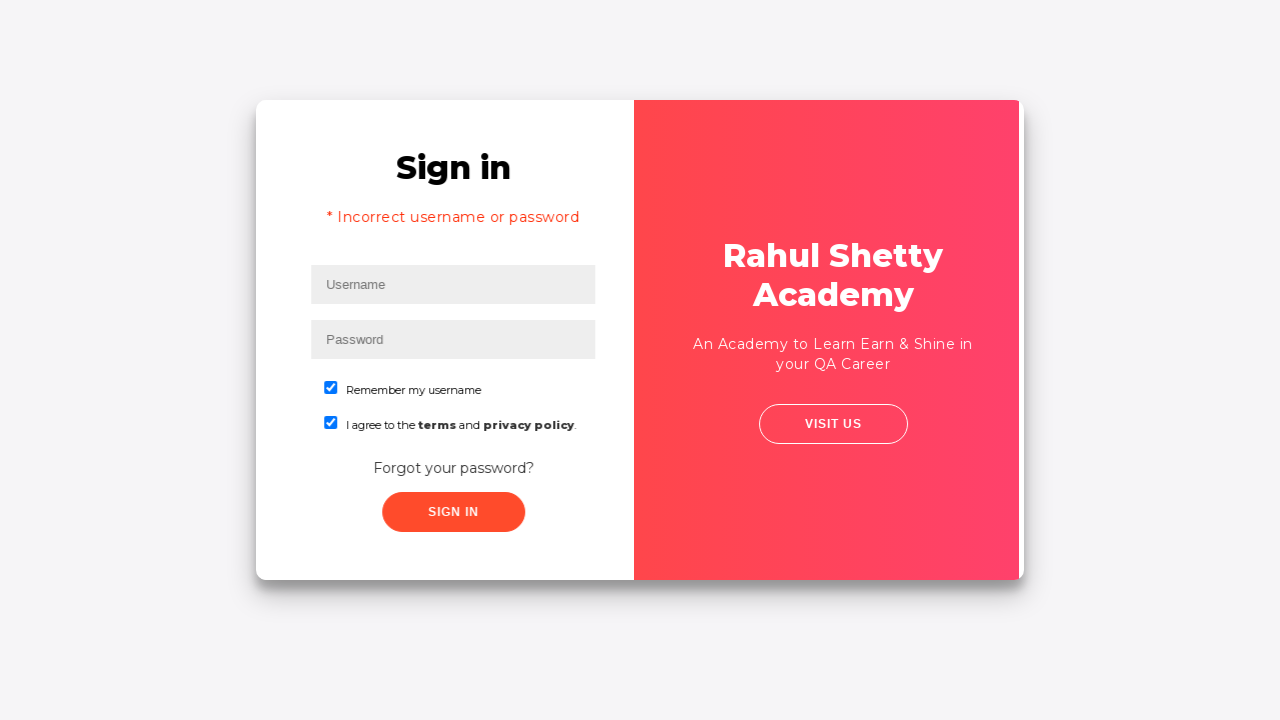

Waited for forgot password form to load
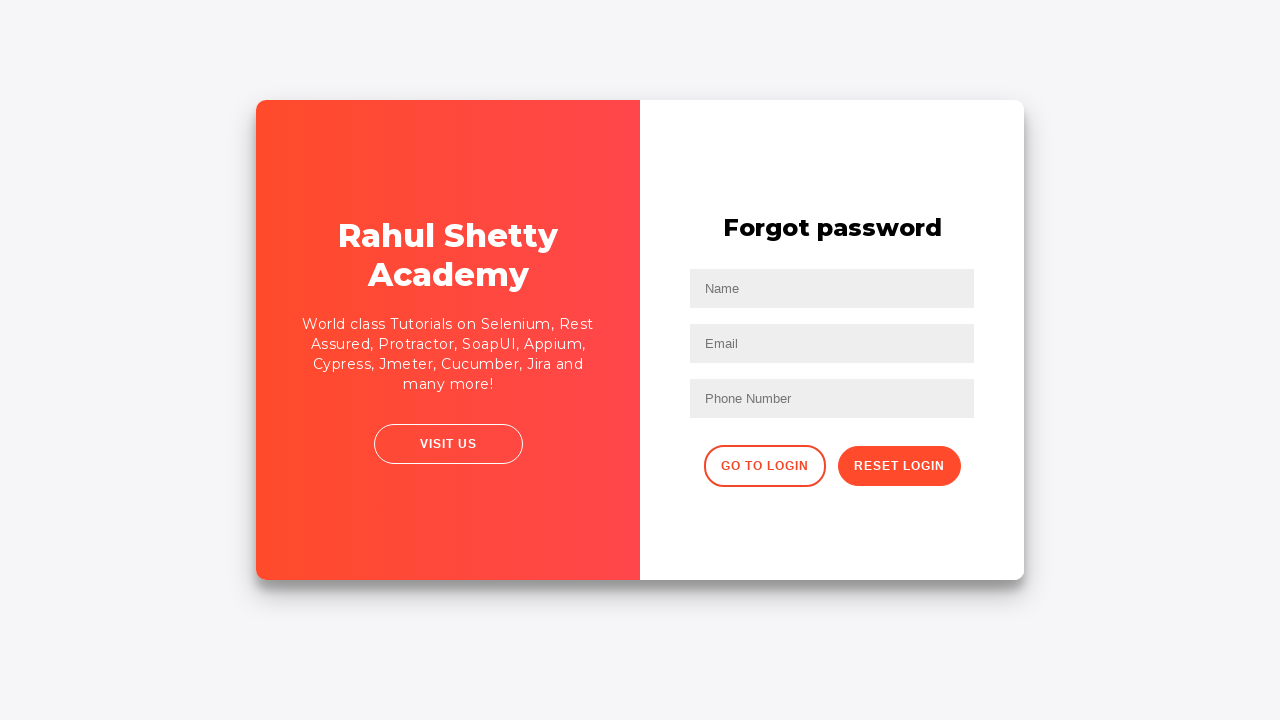

Filled name field with 'Aman' on input[placeholder='Name']
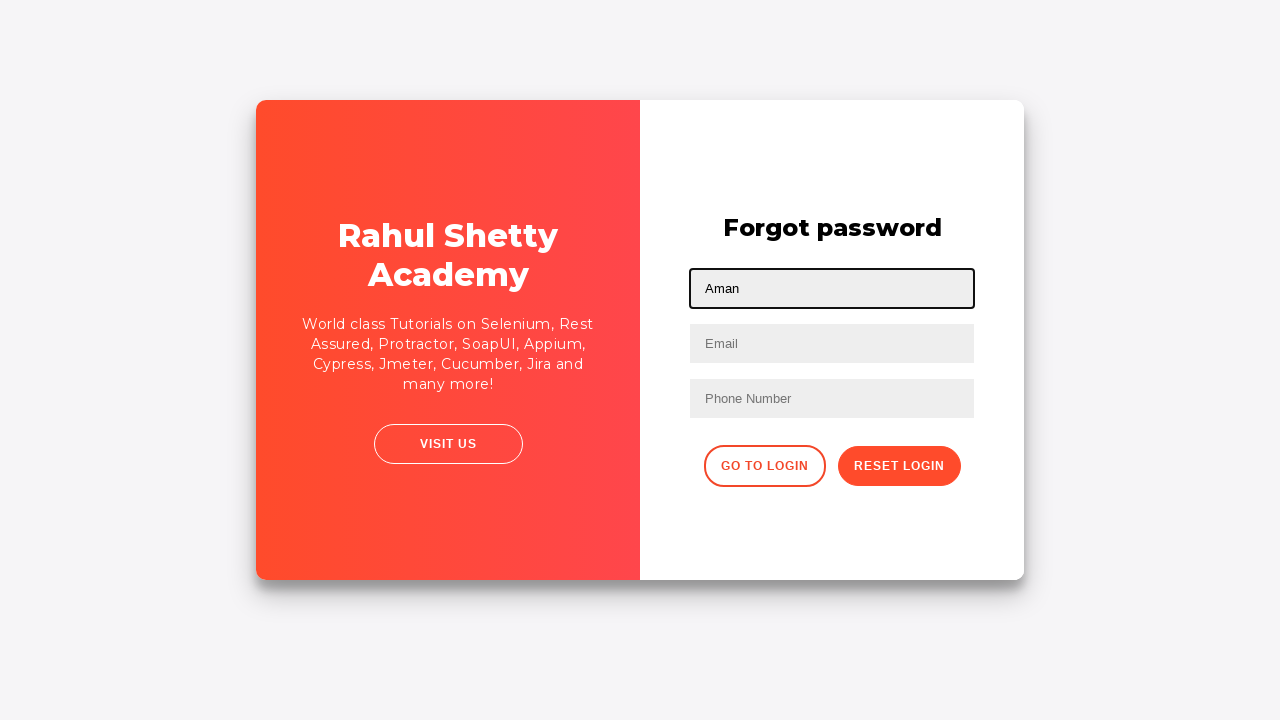

Filled email field with 'aman@gmail.com' on input[placeholder='Email']
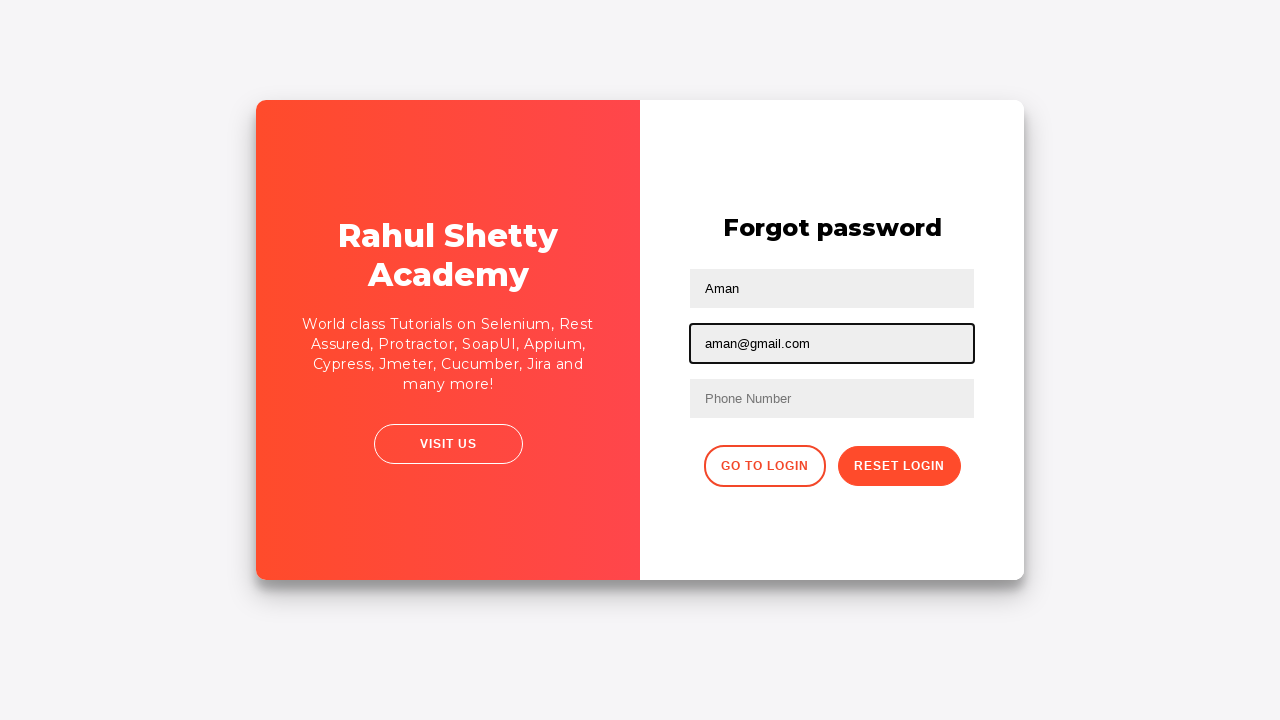

Filled phone number field with '9898989898' on input[placeholder='Phone Number']
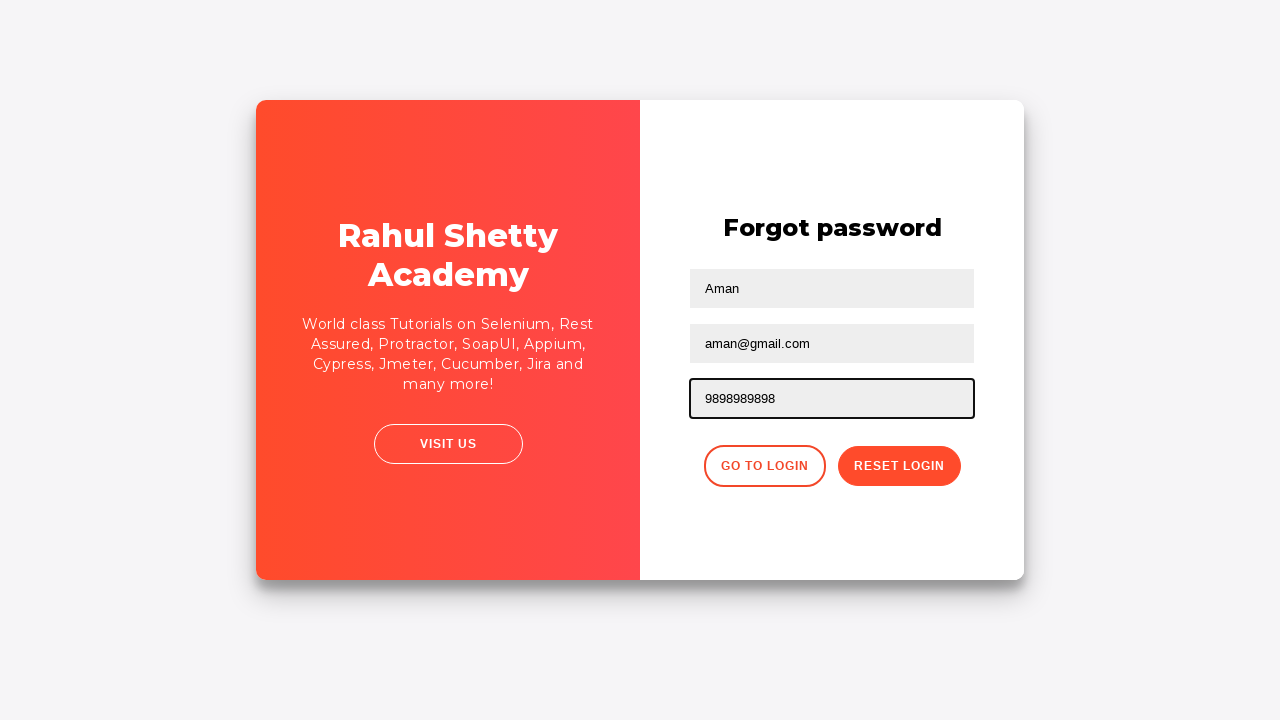

Cleared phone number field on input[placeholder='Phone Number']
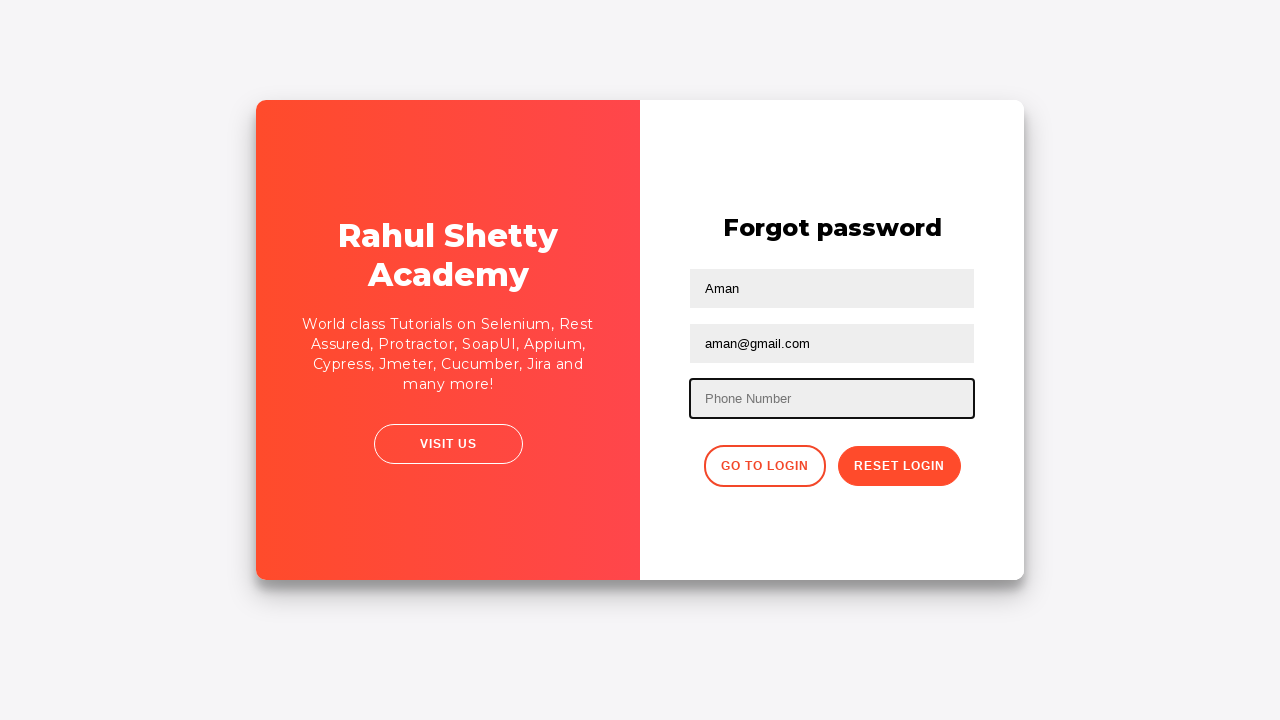

Filled phone number field with '7878787878' on input[type='text'] >> nth=2
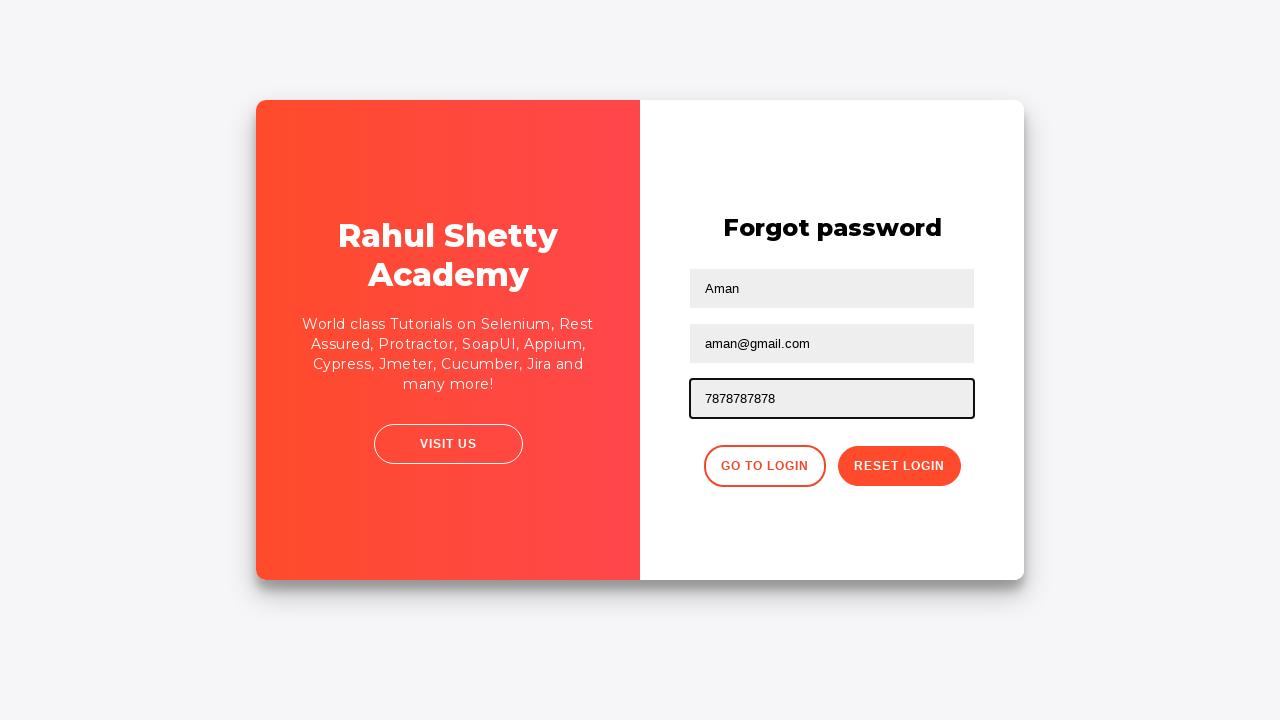

Clicked reset password button at (899, 466) on .reset-pwd-btn
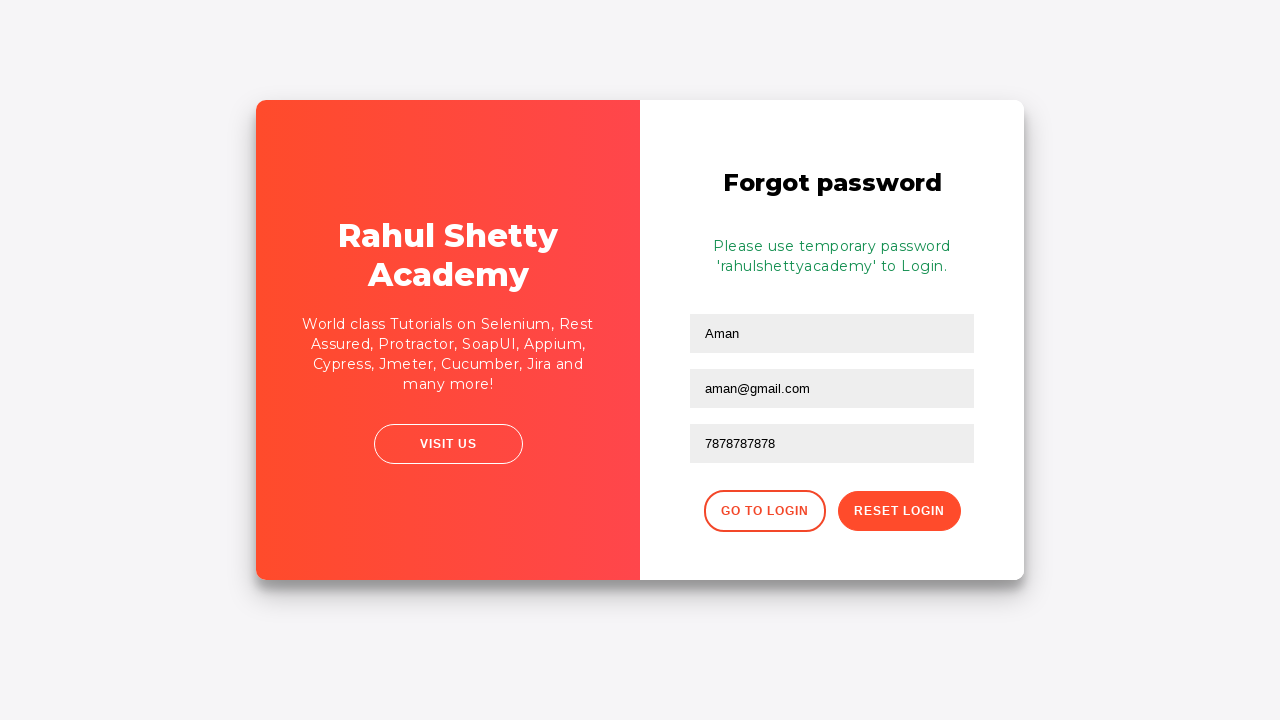

Password reset confirmation message appeared
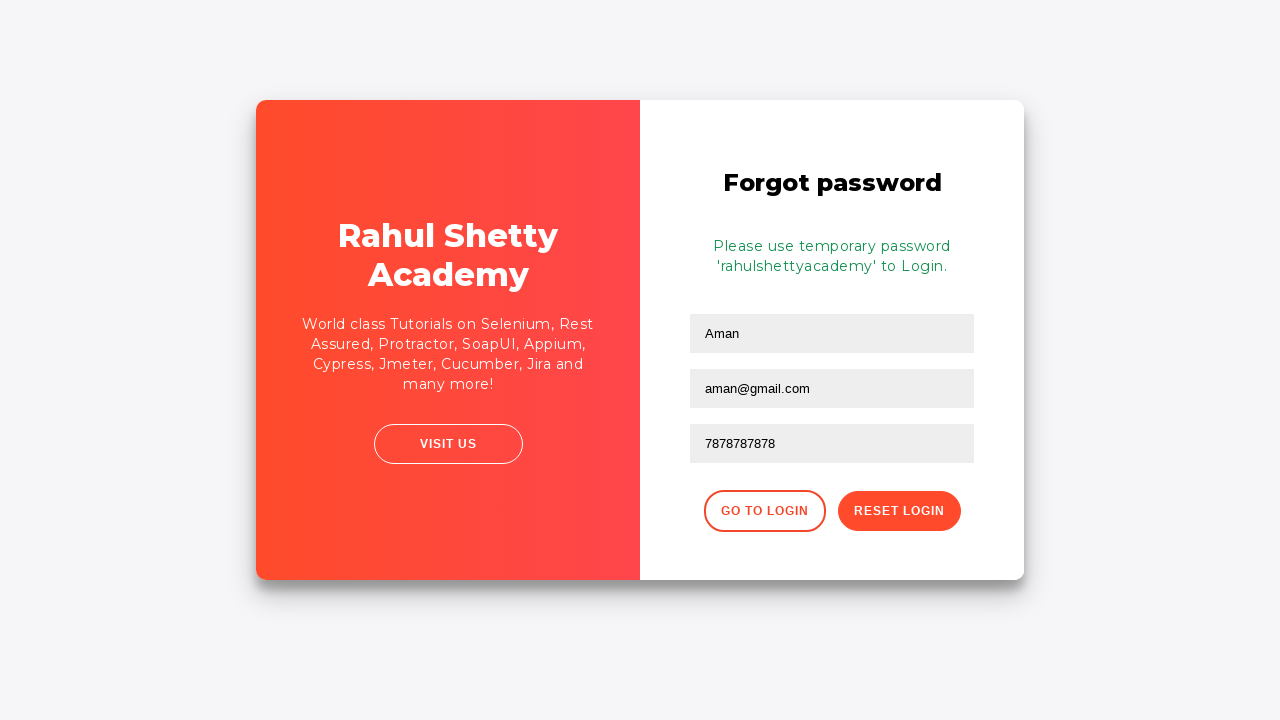

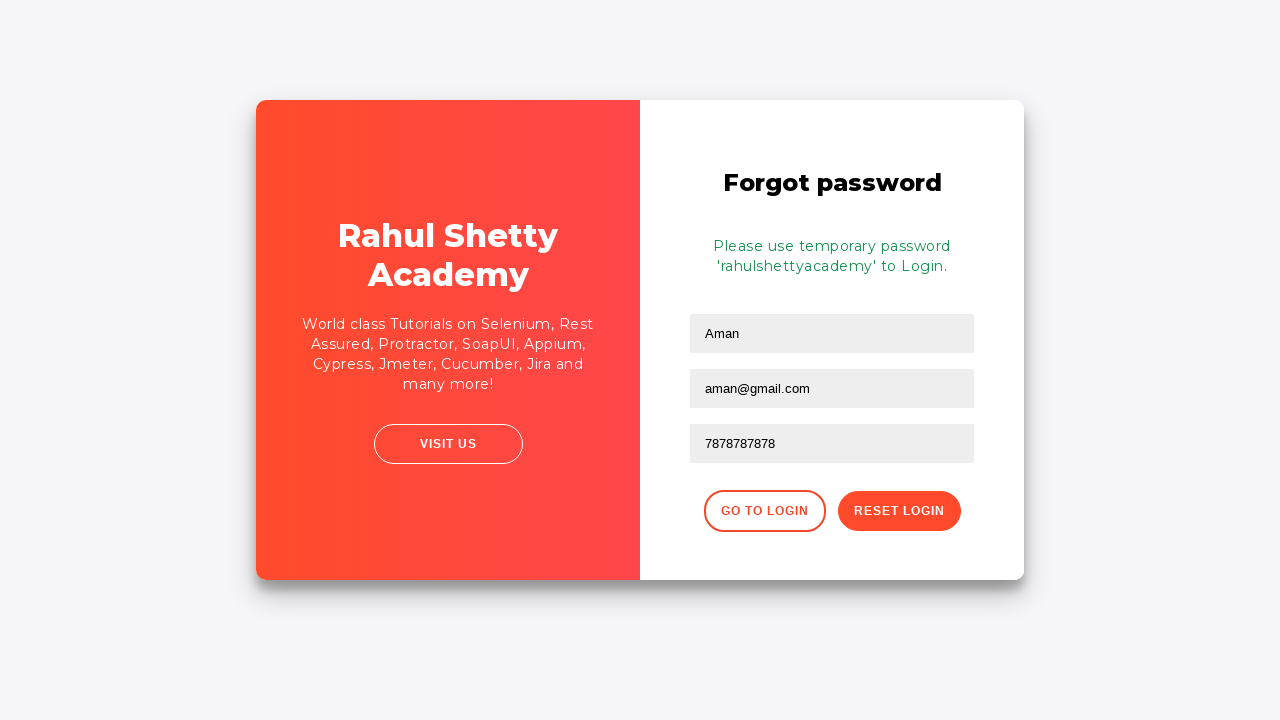